Tests clicking on the 'provider data portal' link on the BCBS Texas provider credentialing page and waits for navigation to complete

Starting URL: https://www.bcbstx.com/provider/network/network/credentialing-office-phys-pro

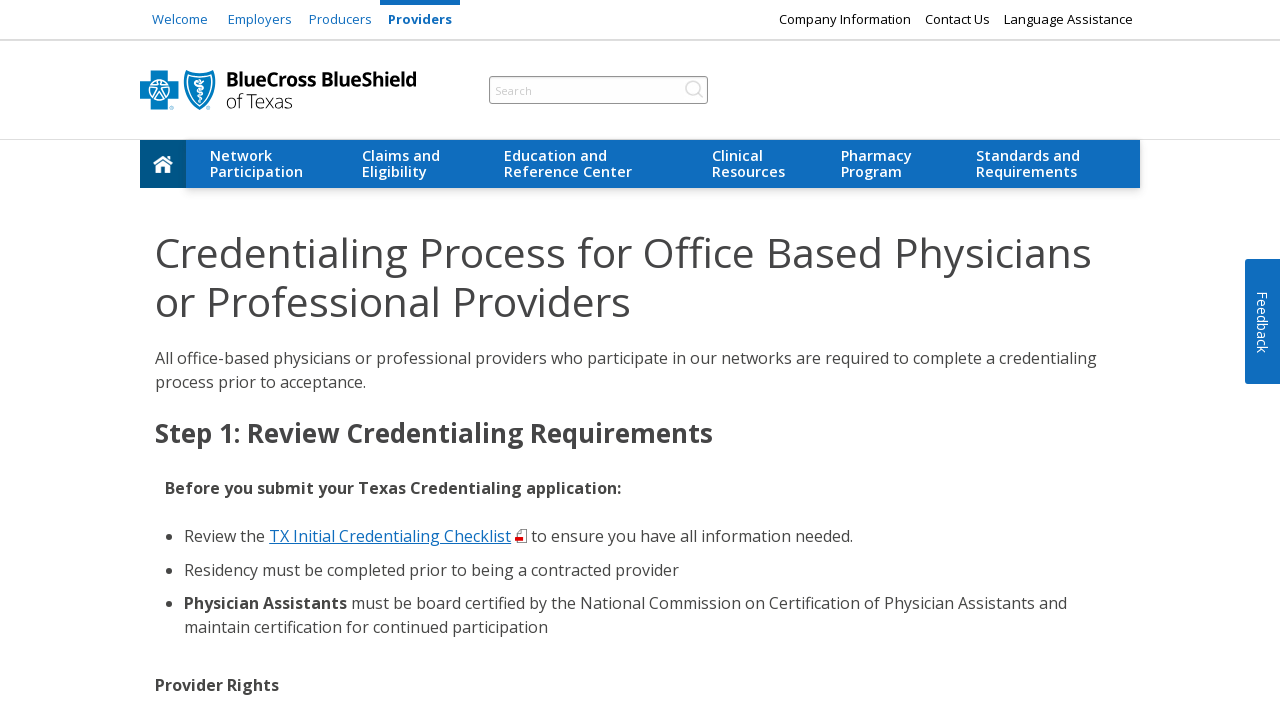

Clicked on the 'provider data portal' link at (350, 361) on a:has-text('provider data portal')
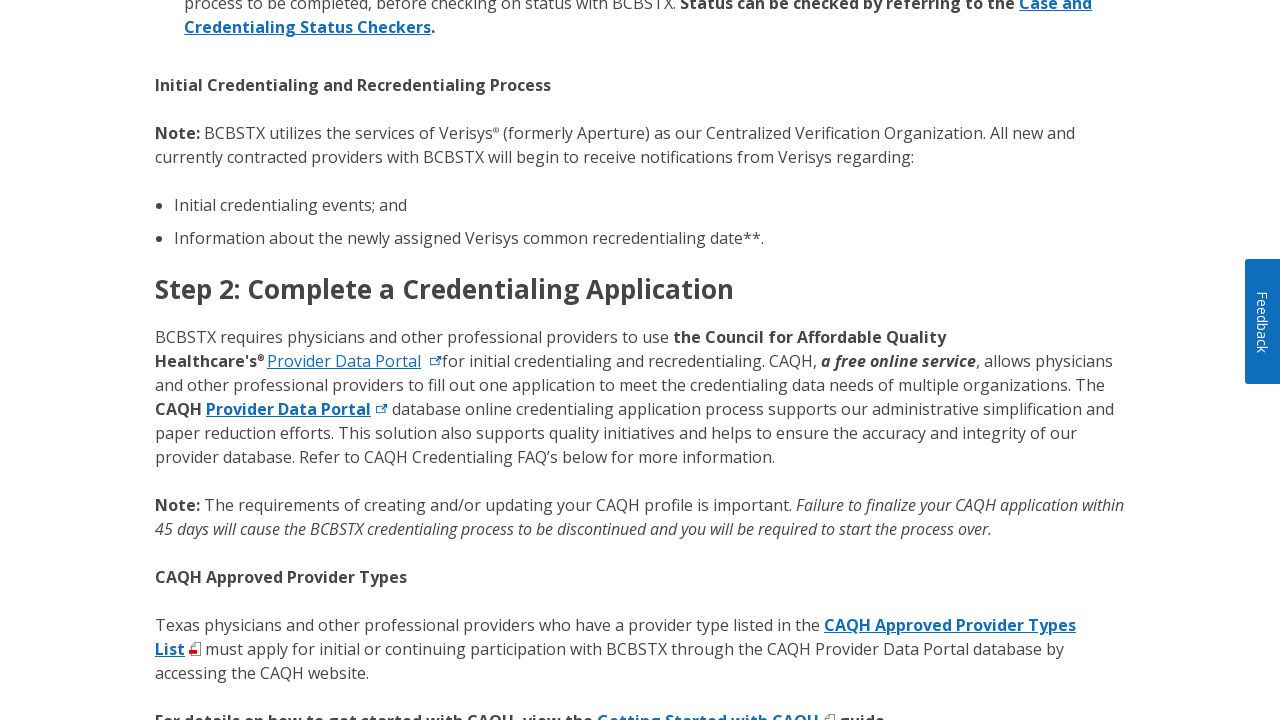

Waited for navigation to complete (networkidle state reached)
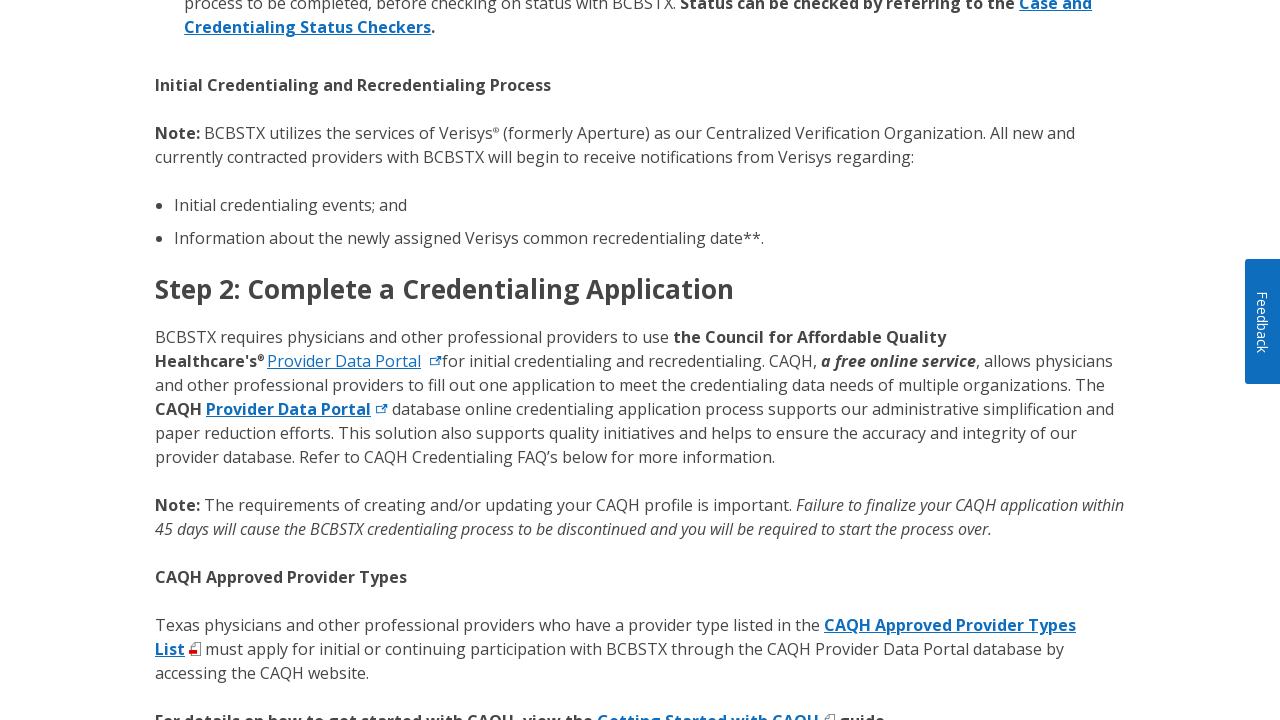

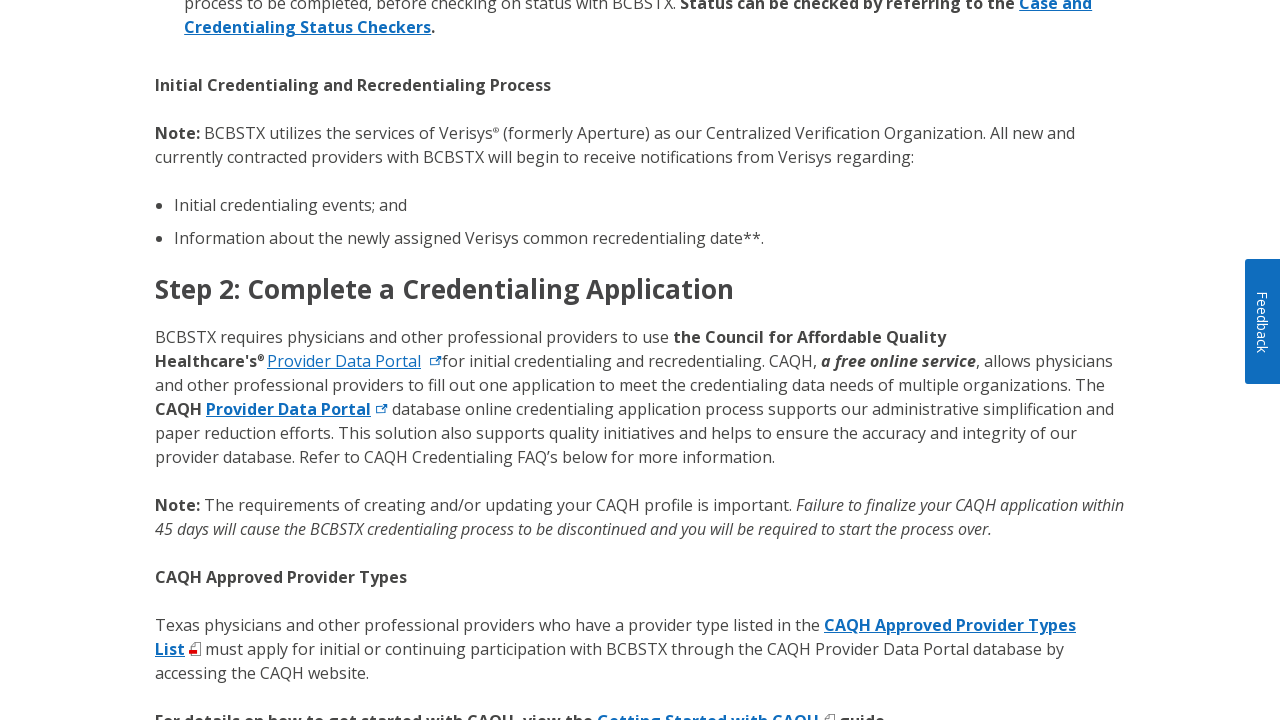